Opens GitHub homepage and verifies the page title contains "GitHub"

Starting URL: https://github.com

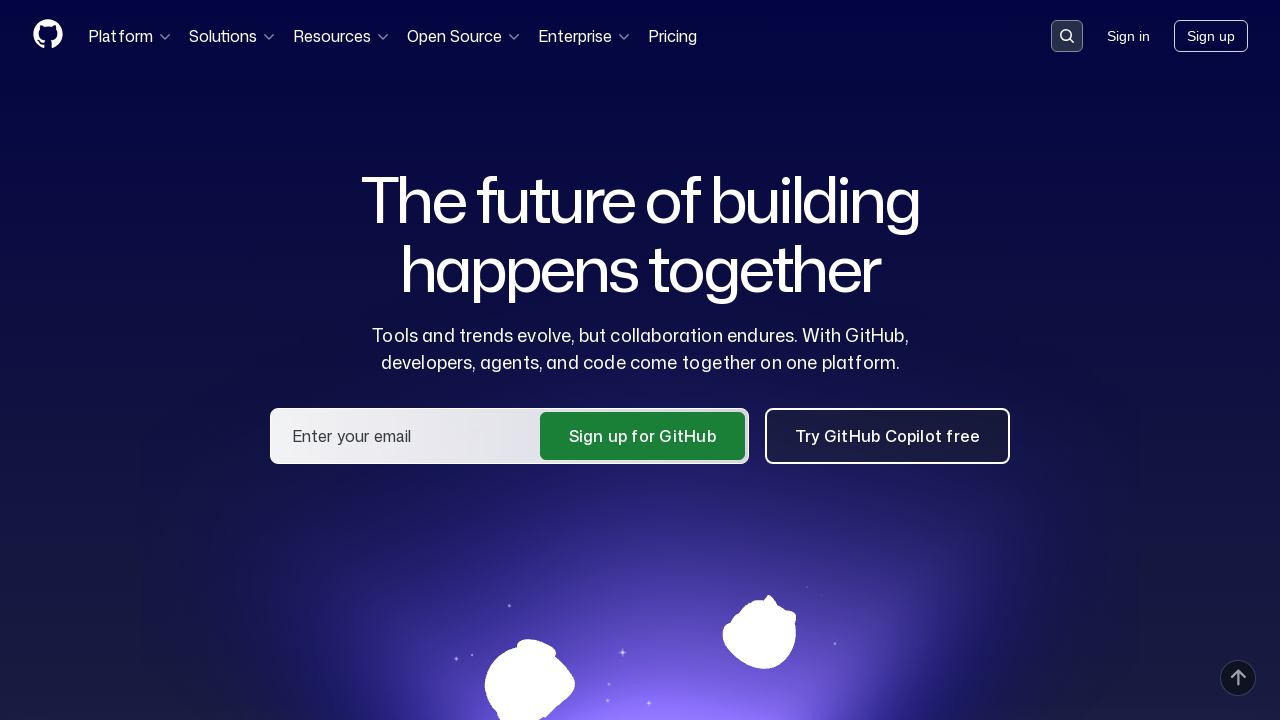

Navigated to GitHub homepage
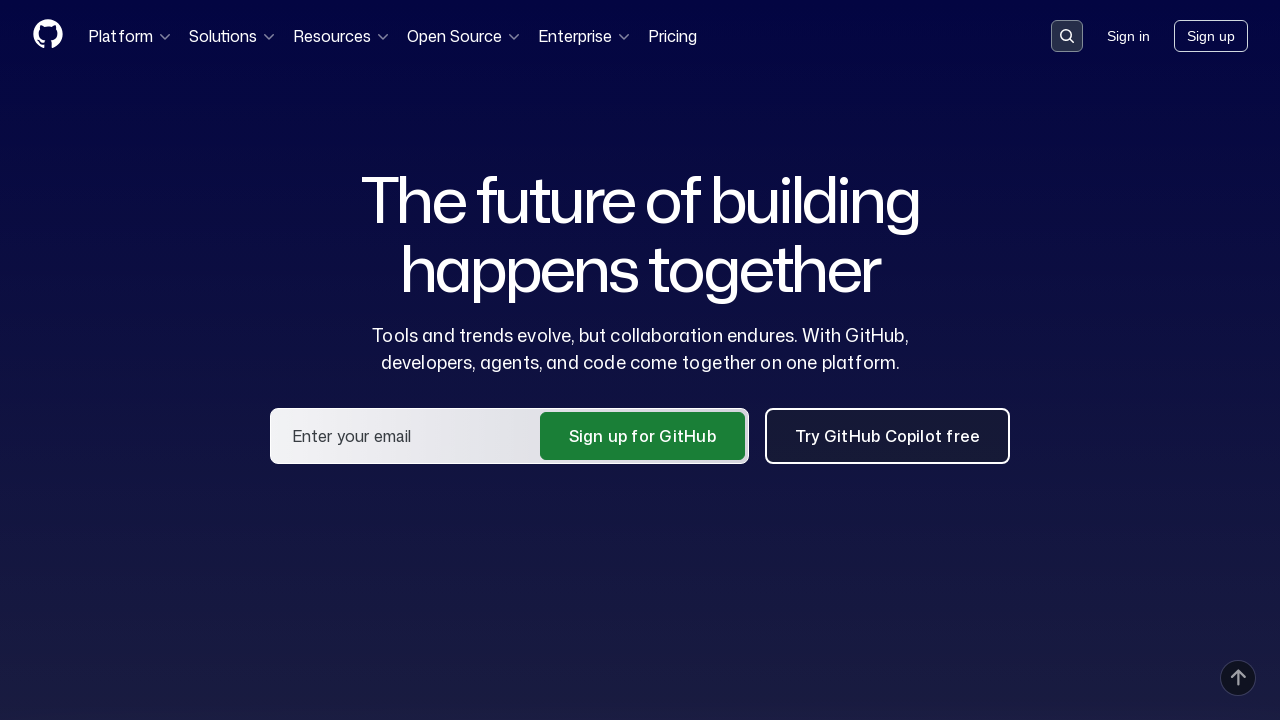

Verified page title contains 'GitHub'
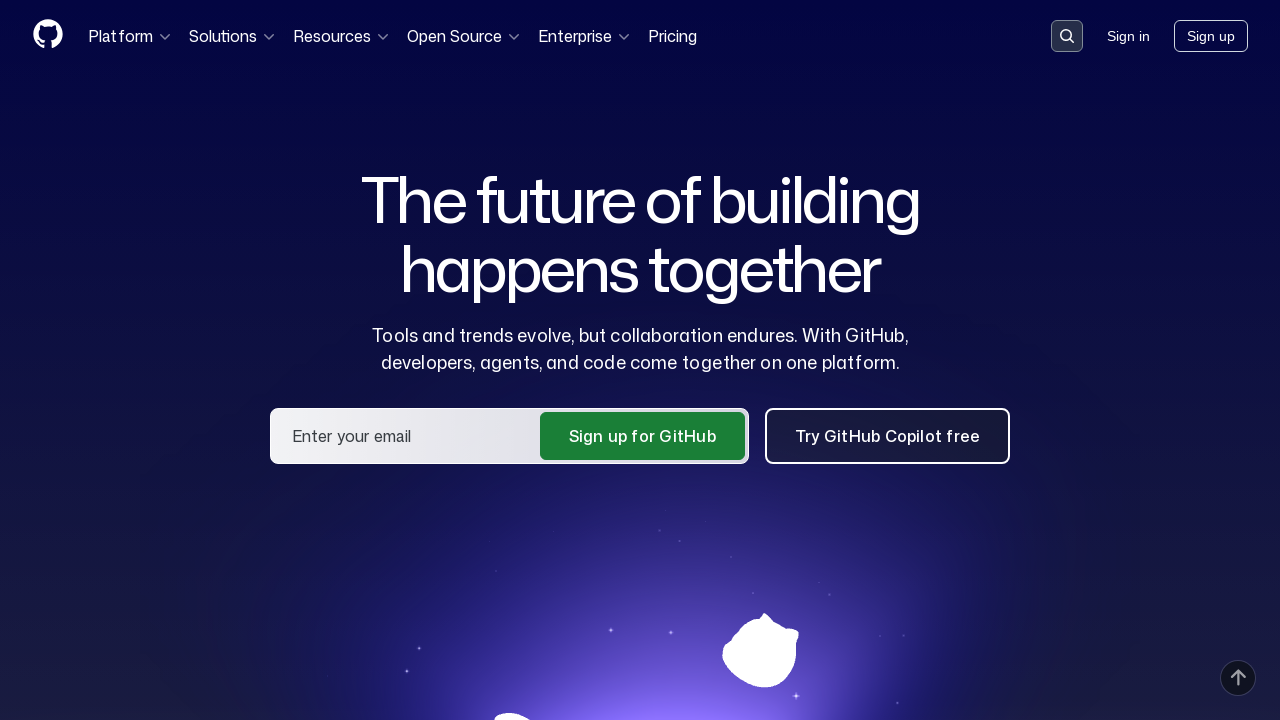

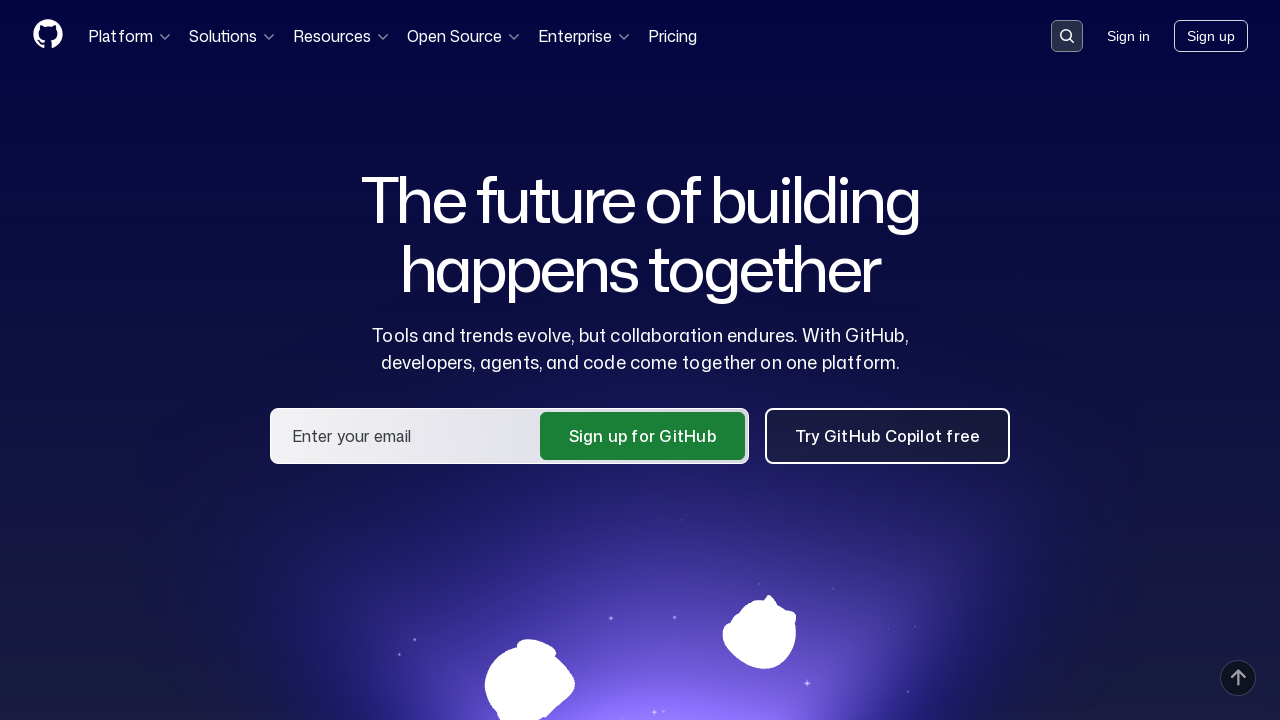